Tests interaction with Shadow DOM elements by scrolling to a specific section, accessing nested shadow roots, and filling an input field inside a Shadow DOM

Starting URL: https://selectorshub.com/xpath-practice-page/

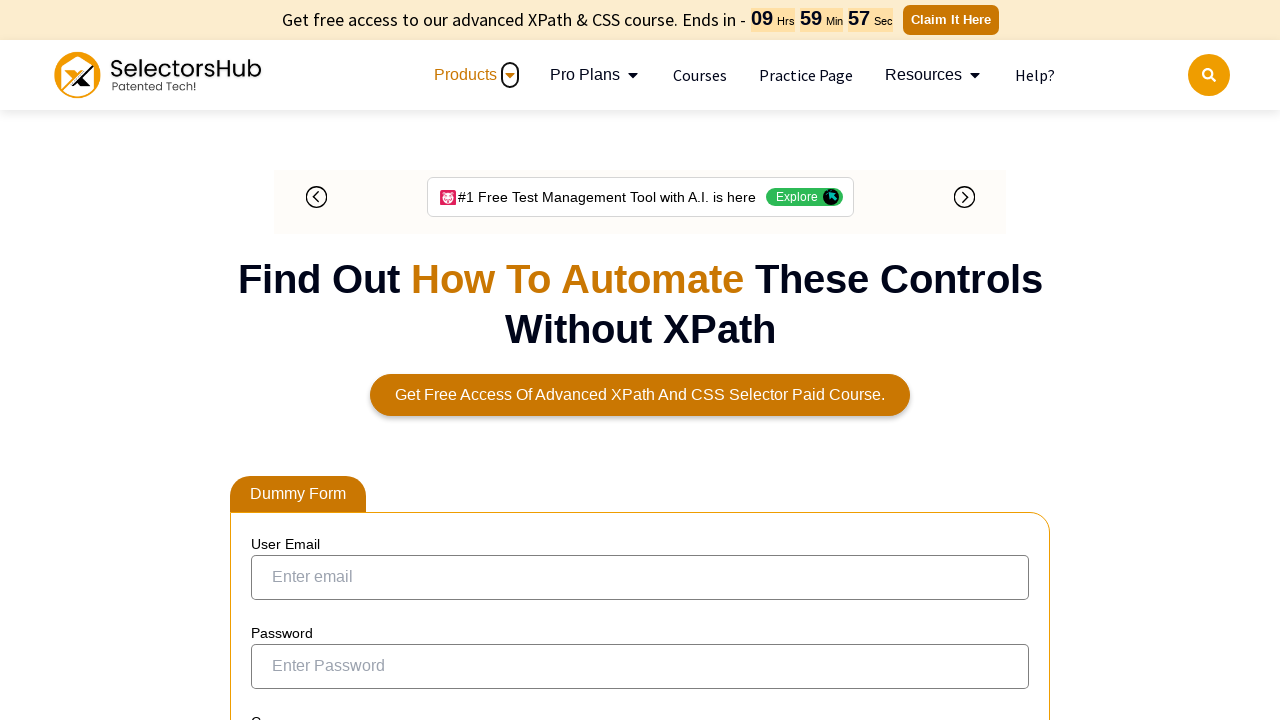

Scrolled to userName div element
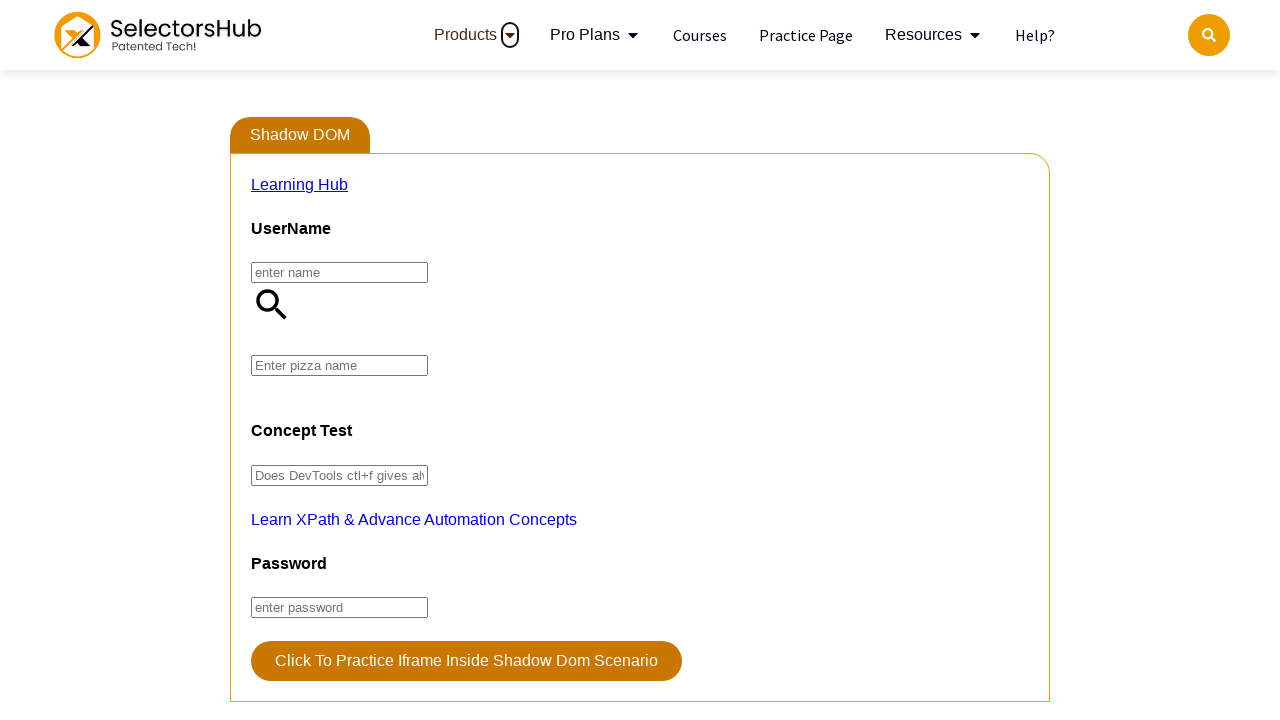

Waited for userName element to become visible
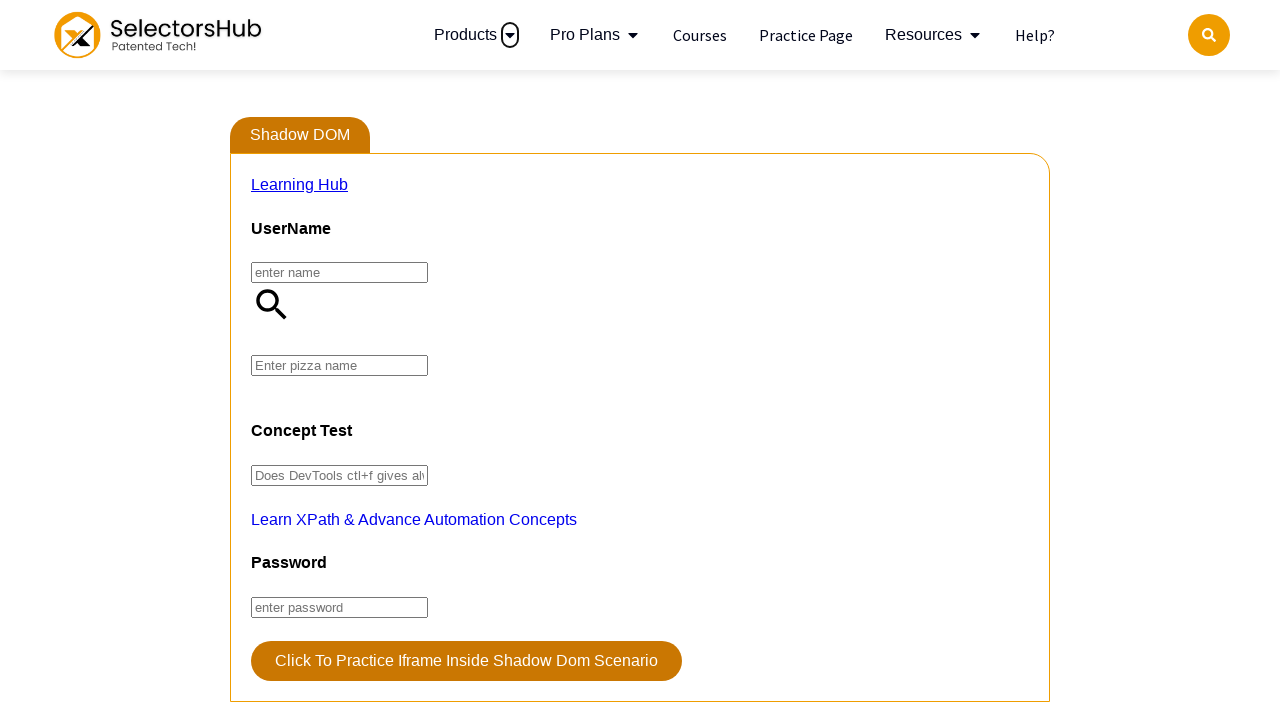

Accessed and verified nested shadow DOM element #kils is visible
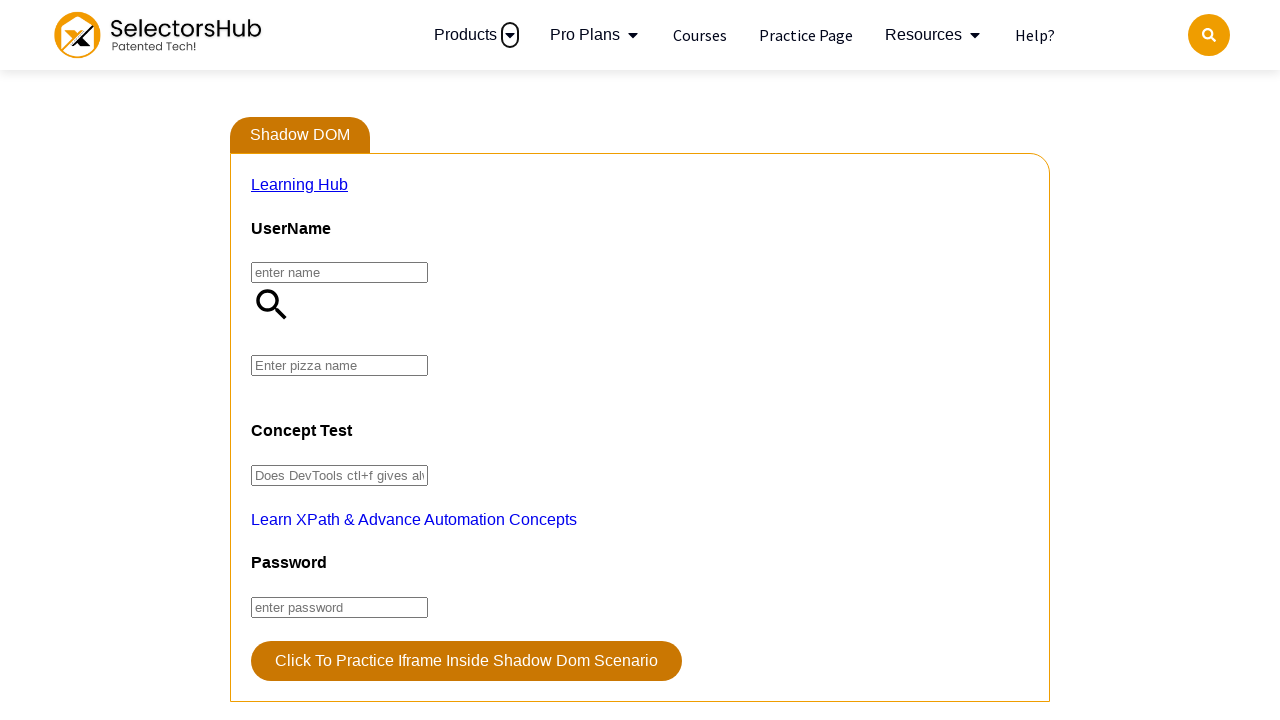

Retrieved text content from shadow DOM element: ''
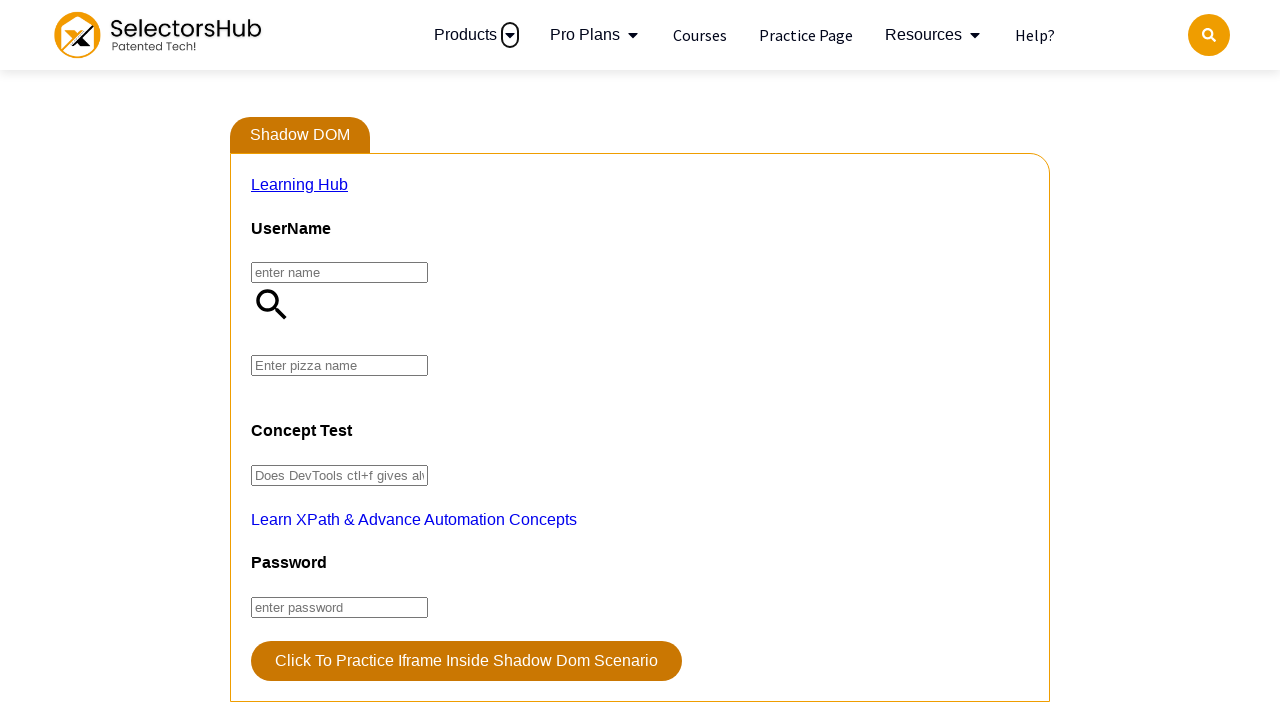

Filled nested shadow DOM pizza input field with 'Farmhouse' on #userName >> #app2 >> #pizza
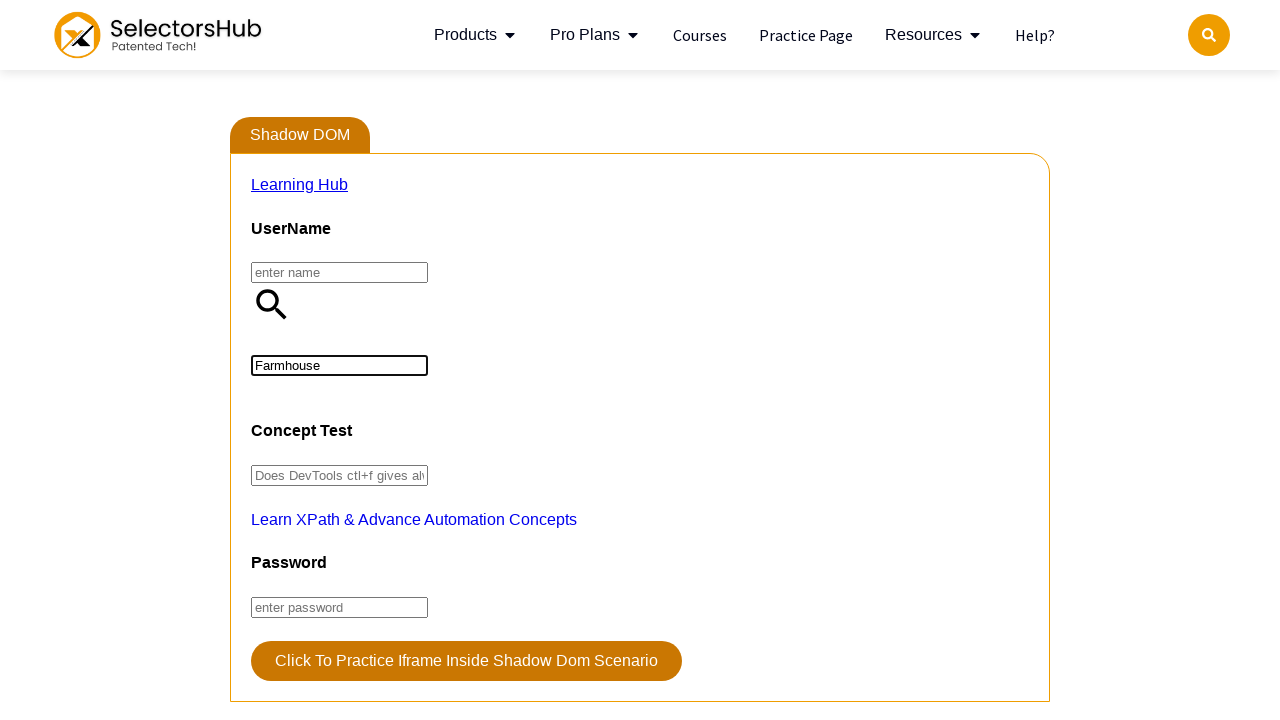

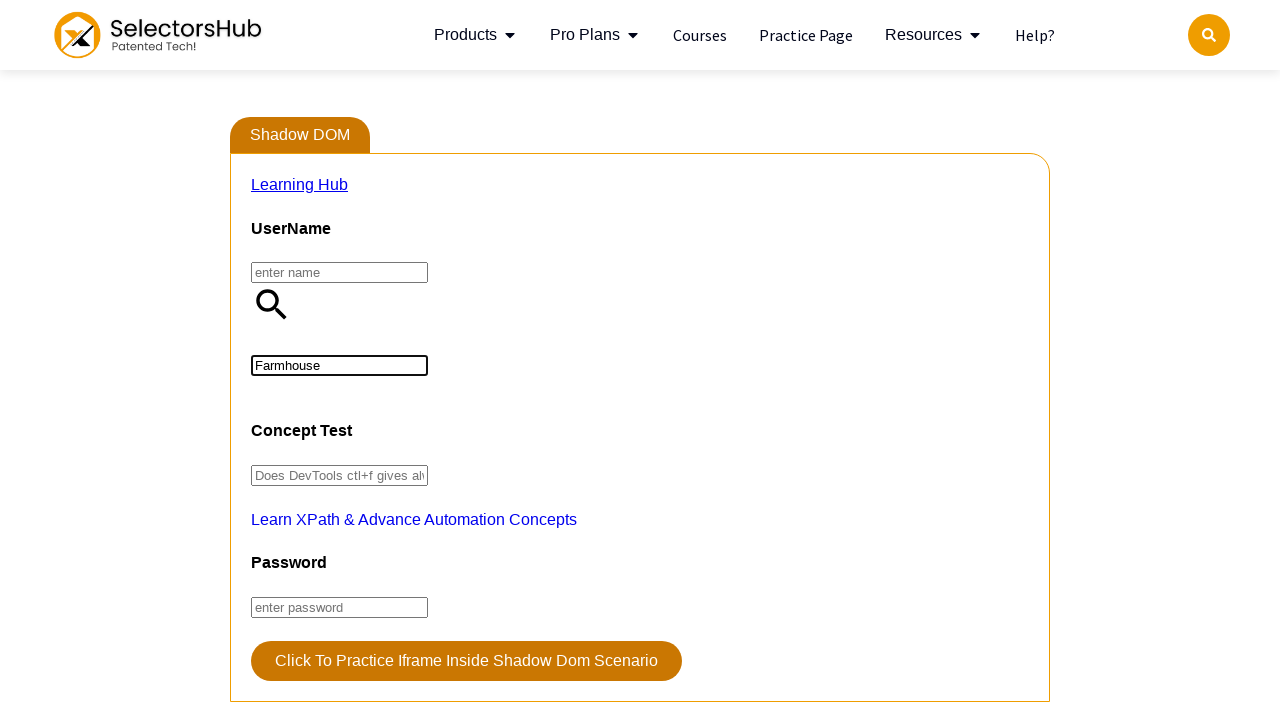